Tests the Python.org search functionality by entering "pycon" in the search field and submitting the search form

Starting URL: http://www.python.org

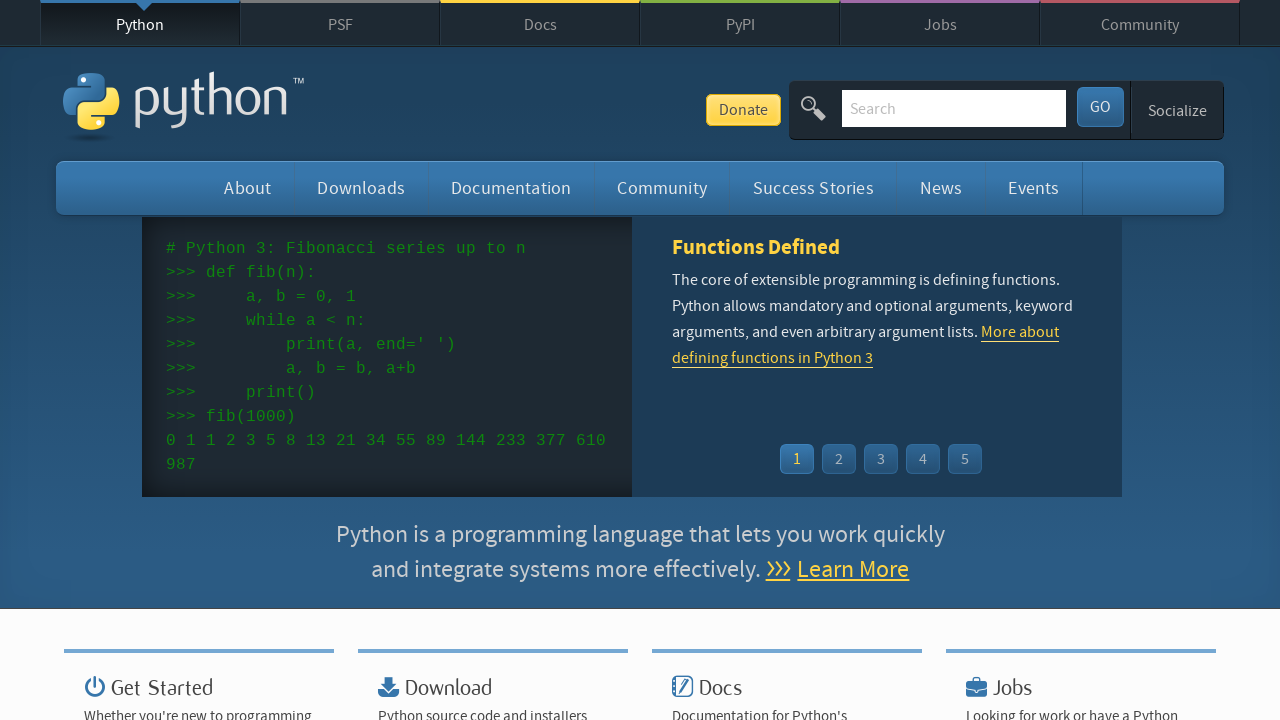

Verified page title contains 'Python'
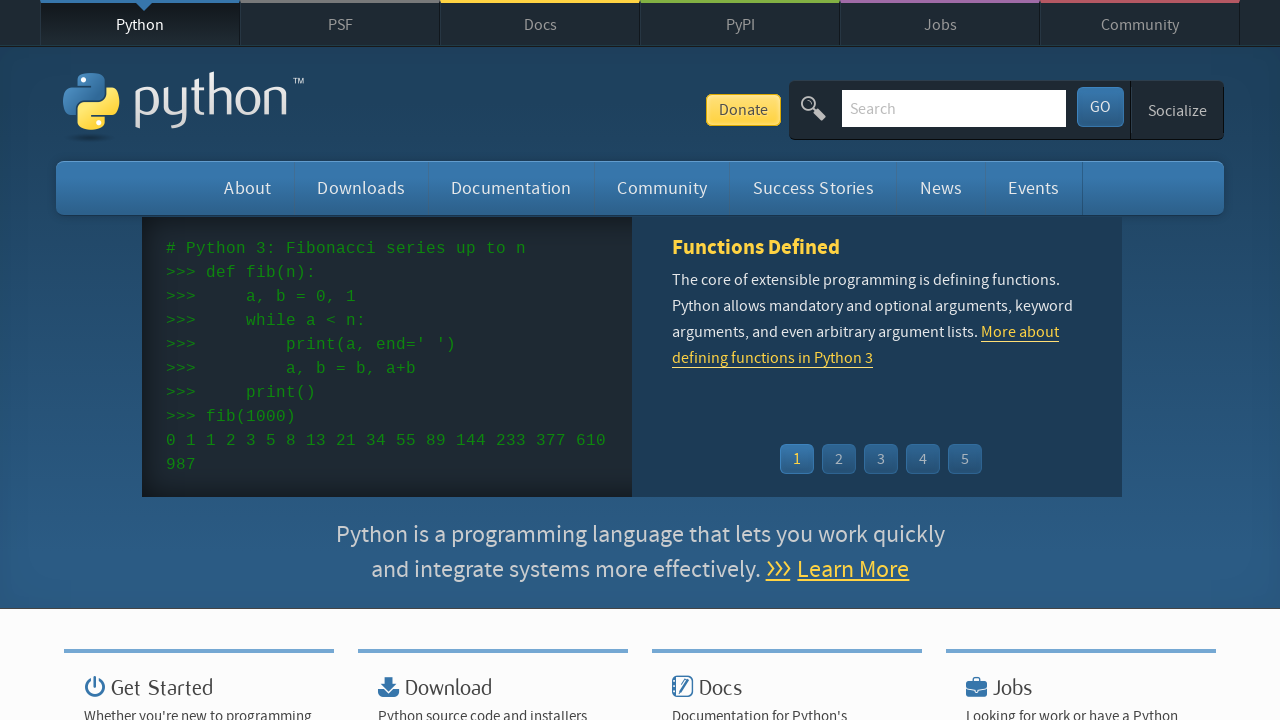

Filled search field with 'pycon' on input[name='q']
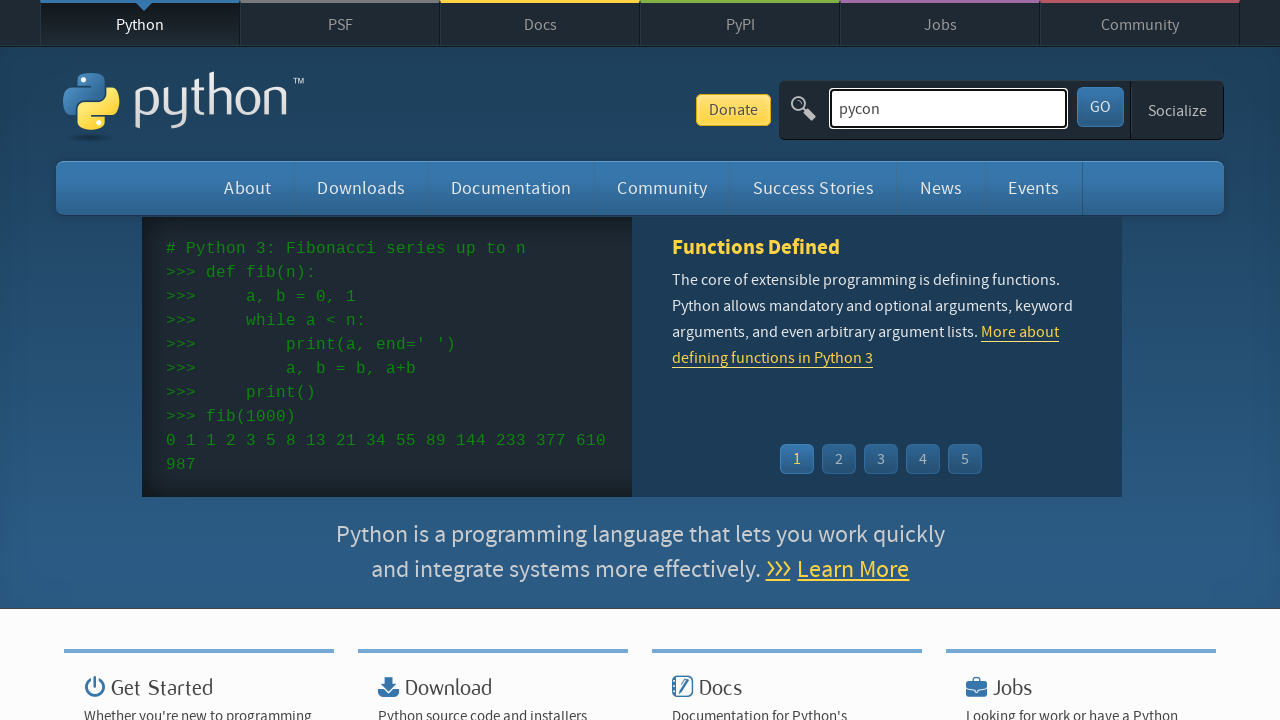

Pressed Enter to submit search form on input[name='q']
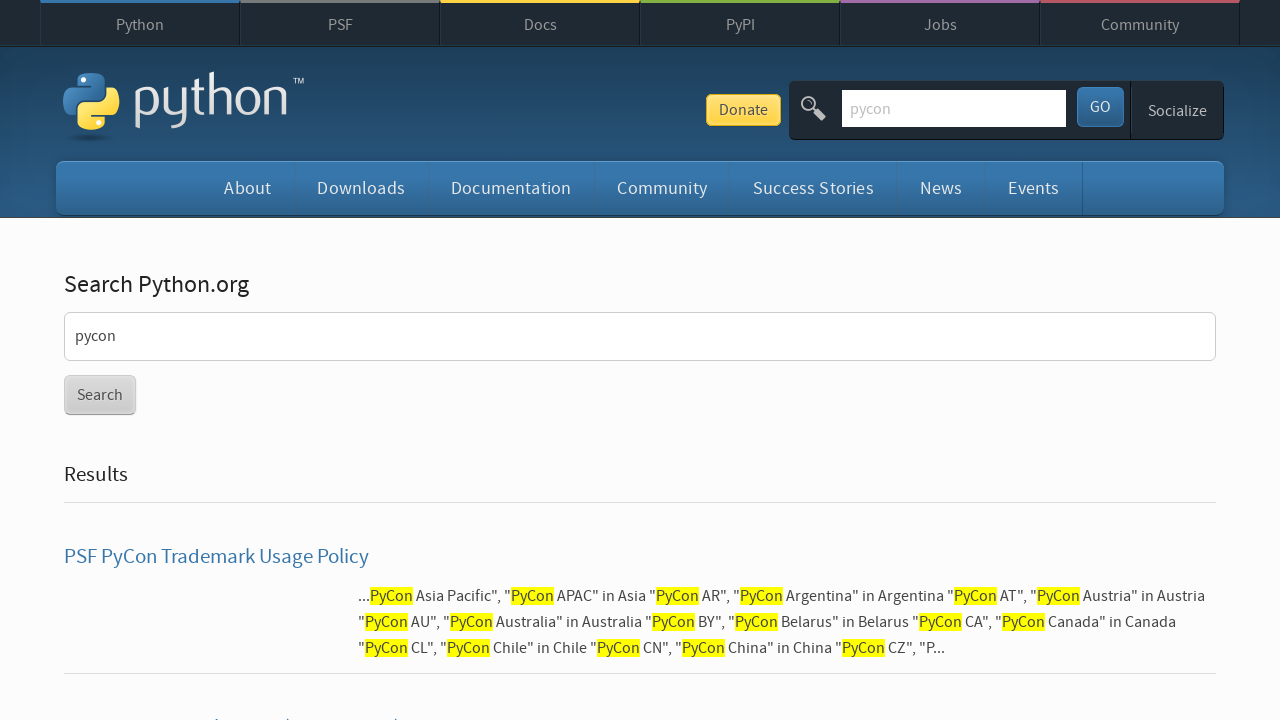

Waited for network to become idle after search submission
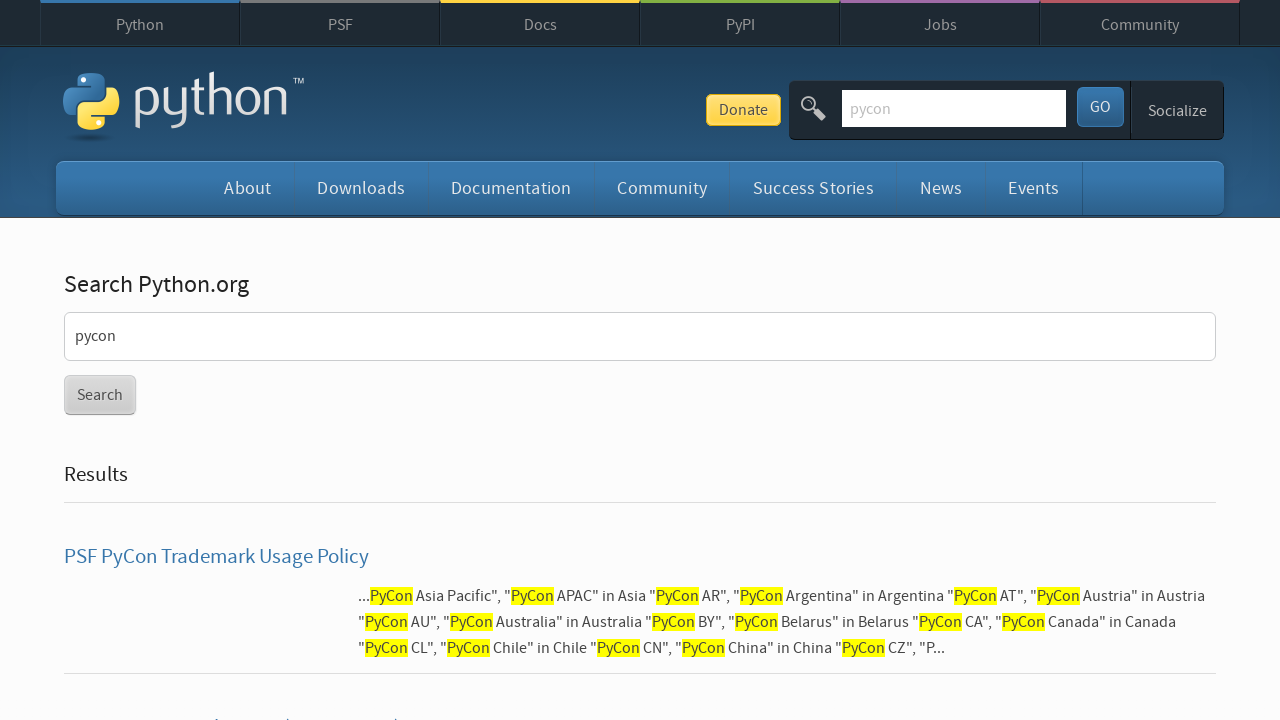

Verified that search results were returned (no 'No results found' message)
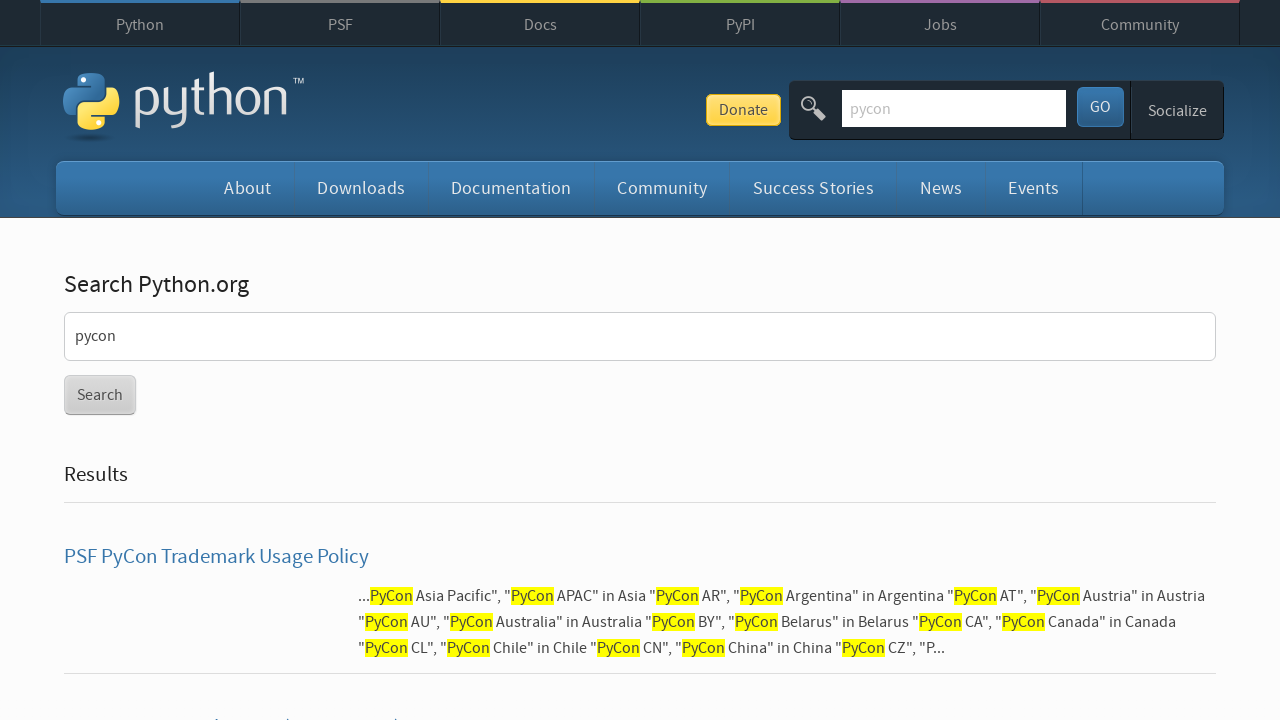

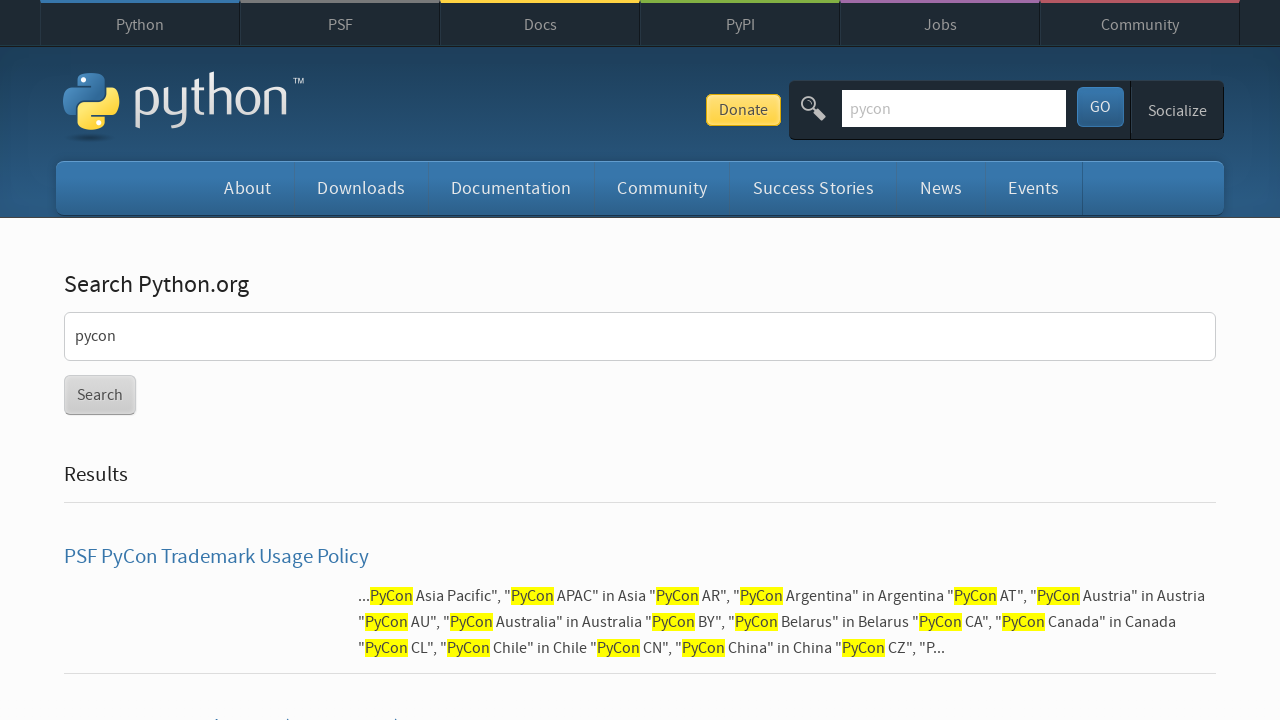